Tests a progress bar component by clicking a button to start the progress and waiting for it to reach 100% completion

Starting URL: https://demo.automationtesting.in/ProgressBar.html

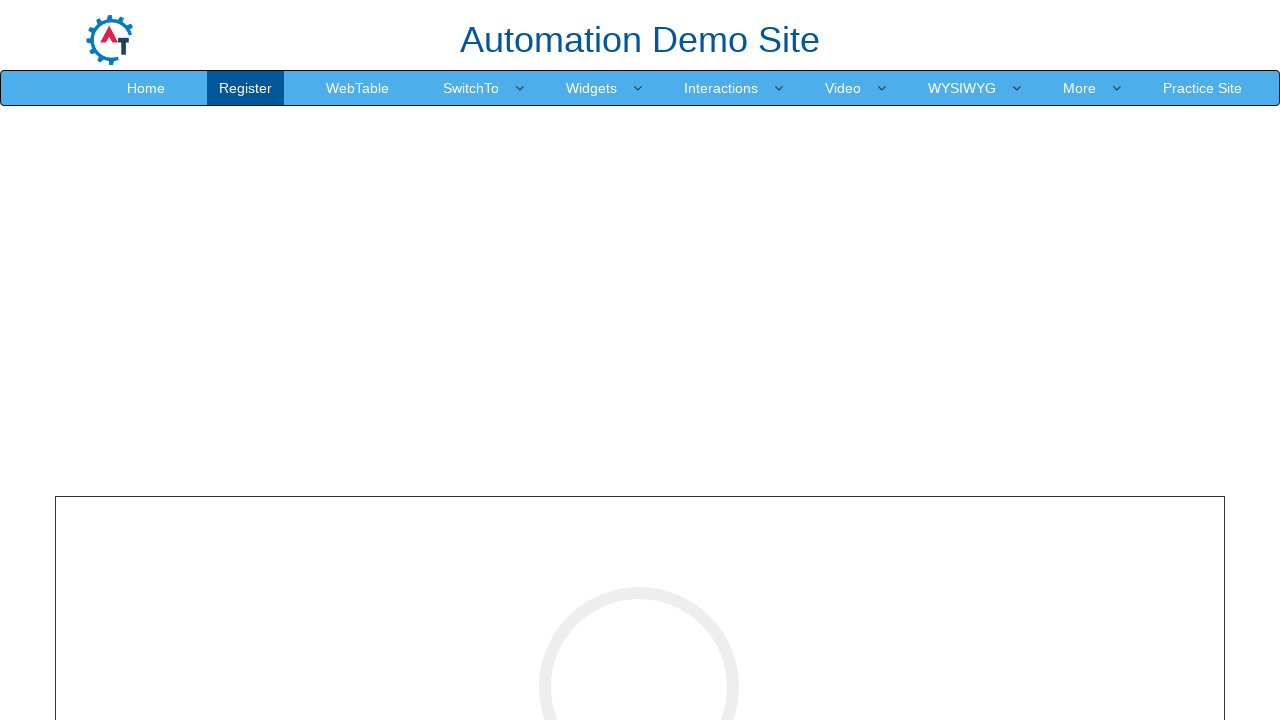

Clicked circle button to start the progress bar at (640, 361) on #cricle-btn
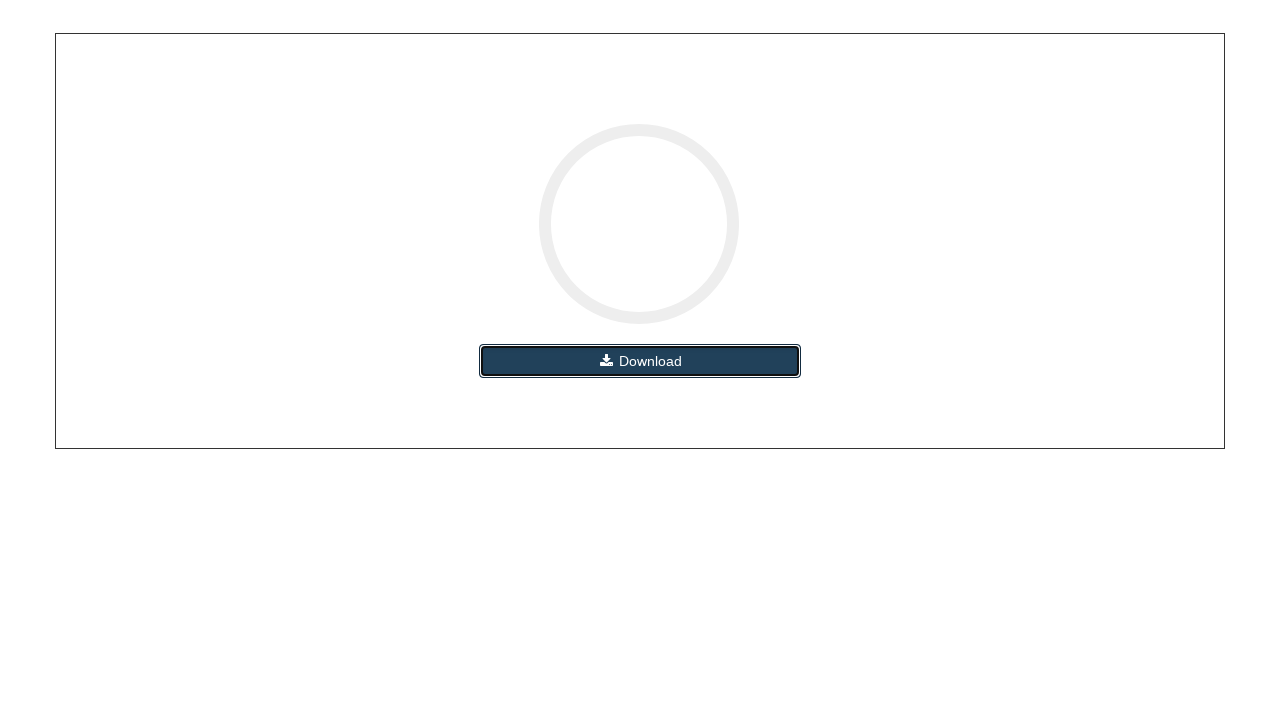

Progress bar reached 100% completion
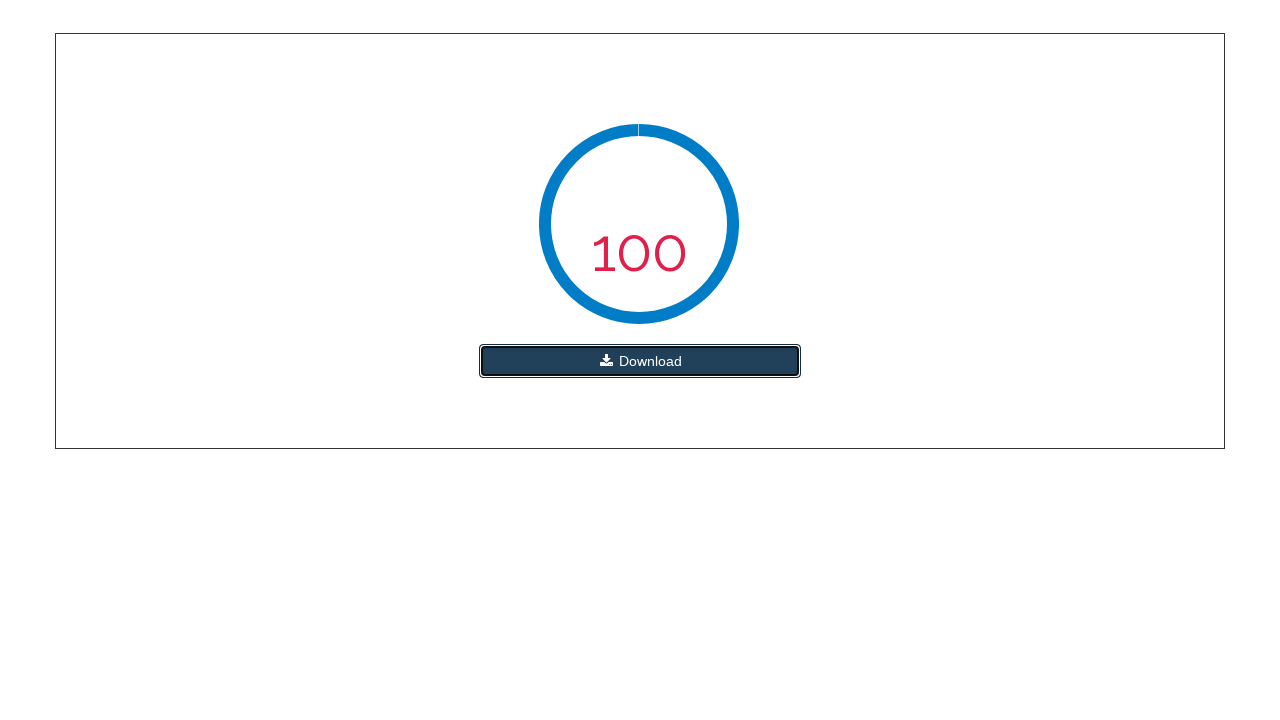

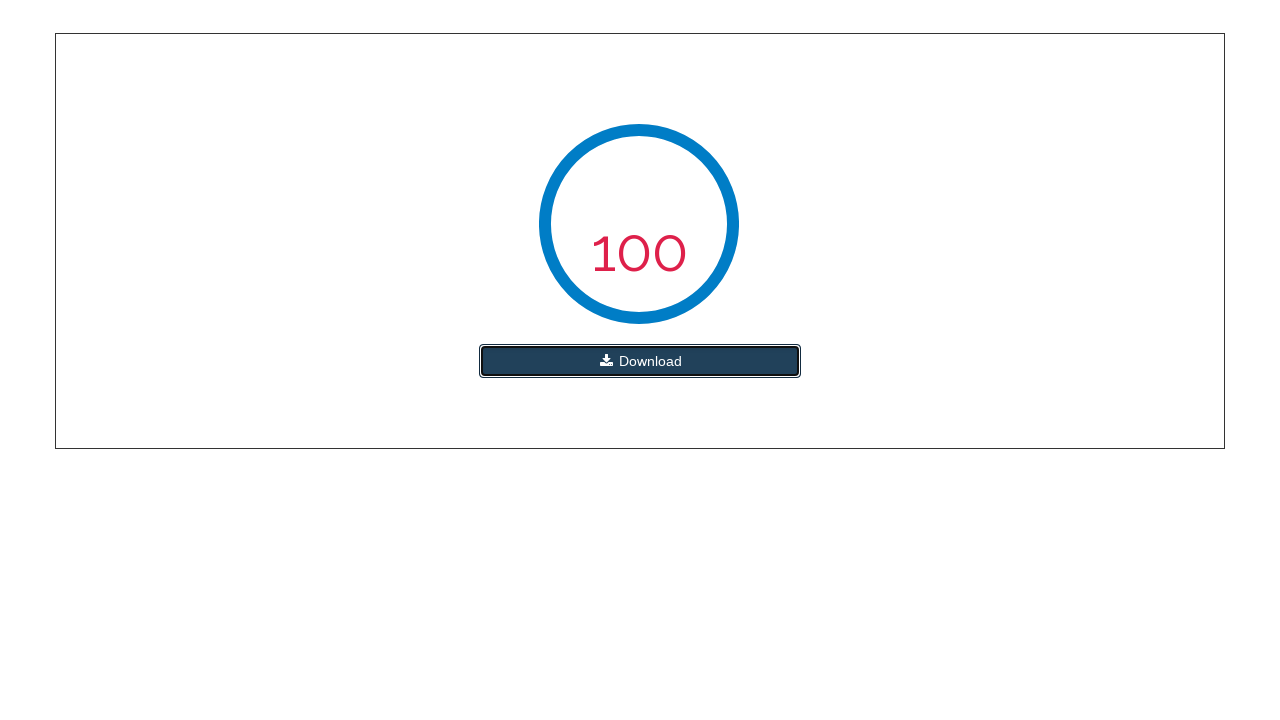